Tests horizontal slider by clicking it and using arrow keys to move right and left, then using drag action

Starting URL: https://the-internet.herokuapp.com/horizontal_slider

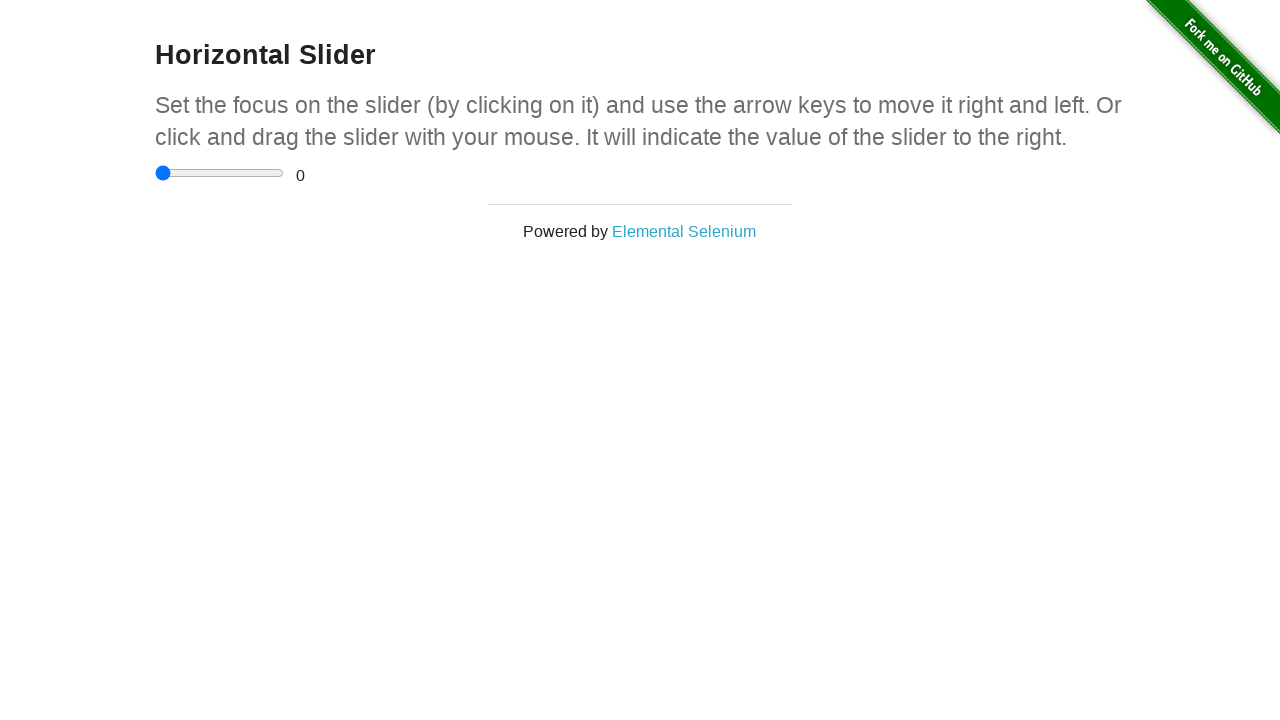

Clicked on horizontal slider to focus it at (220, 173) on xpath=//div[@class='sliderContainer']/input
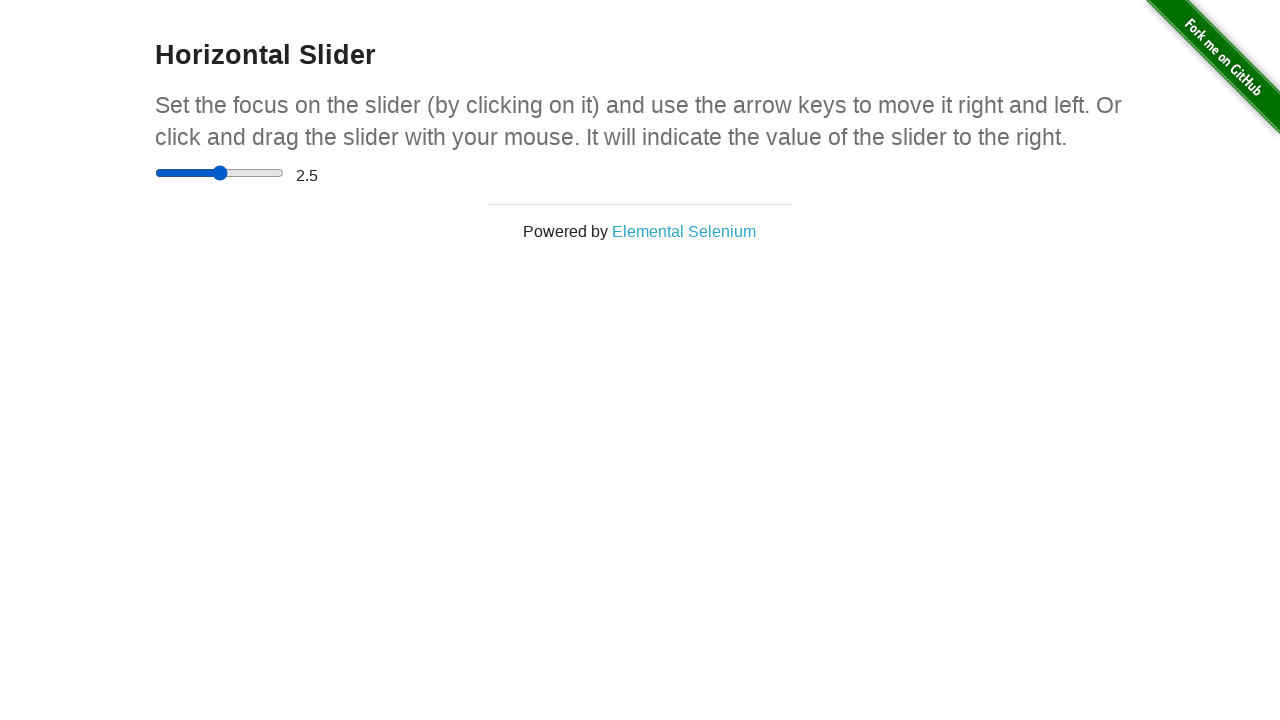

Pressed ArrowRight key to move slider right (iteration 1/10) on xpath=//div[@class='sliderContainer']/input
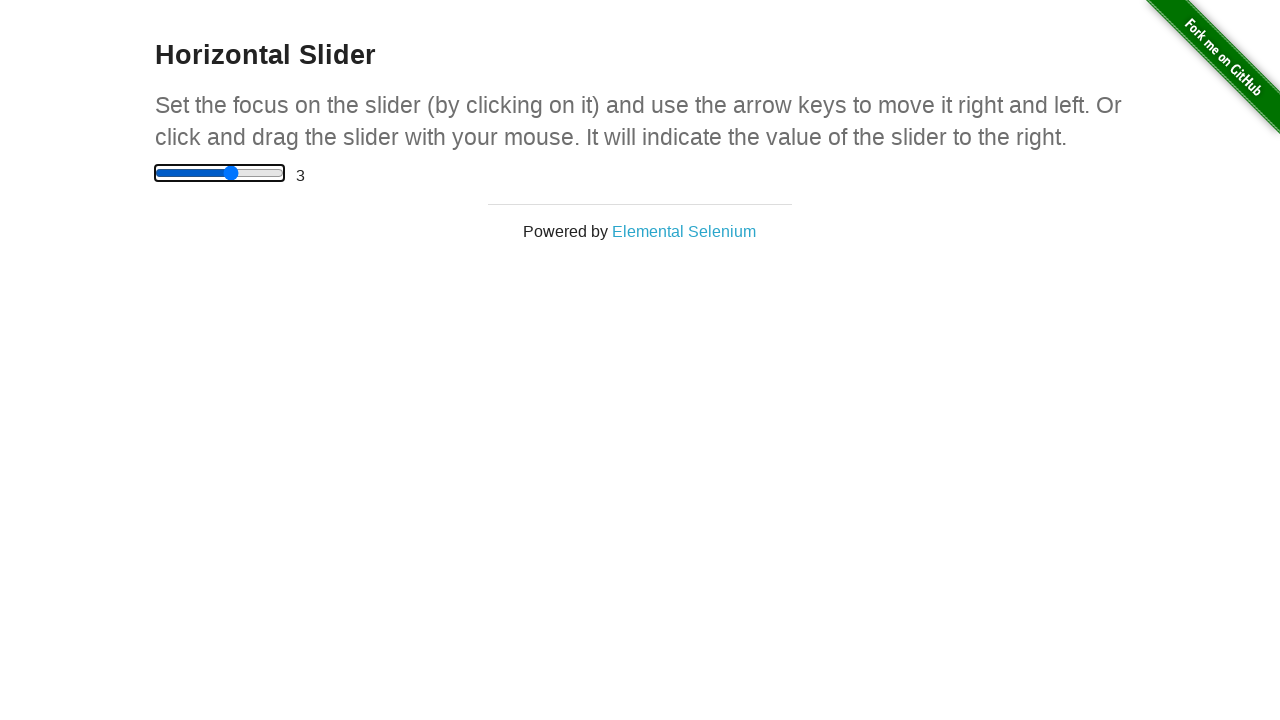

Pressed ArrowRight key to move slider right (iteration 2/10) on xpath=//div[@class='sliderContainer']/input
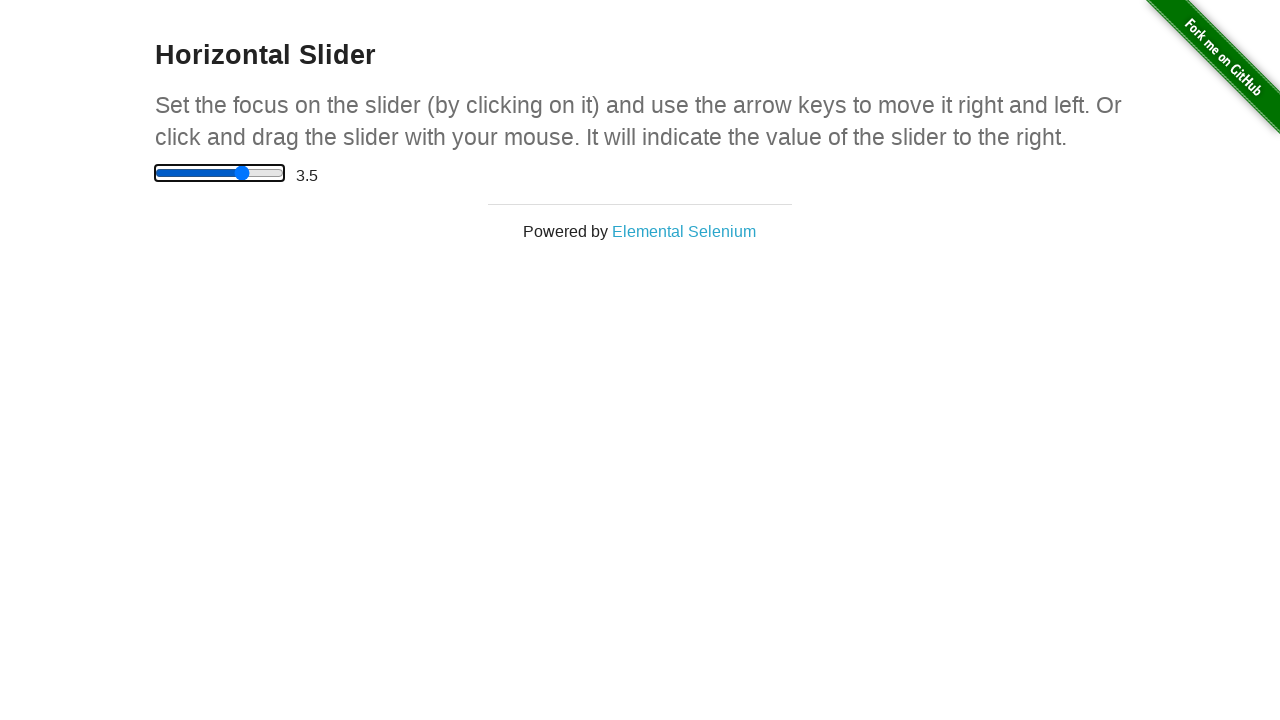

Pressed ArrowRight key to move slider right (iteration 3/10) on xpath=//div[@class='sliderContainer']/input
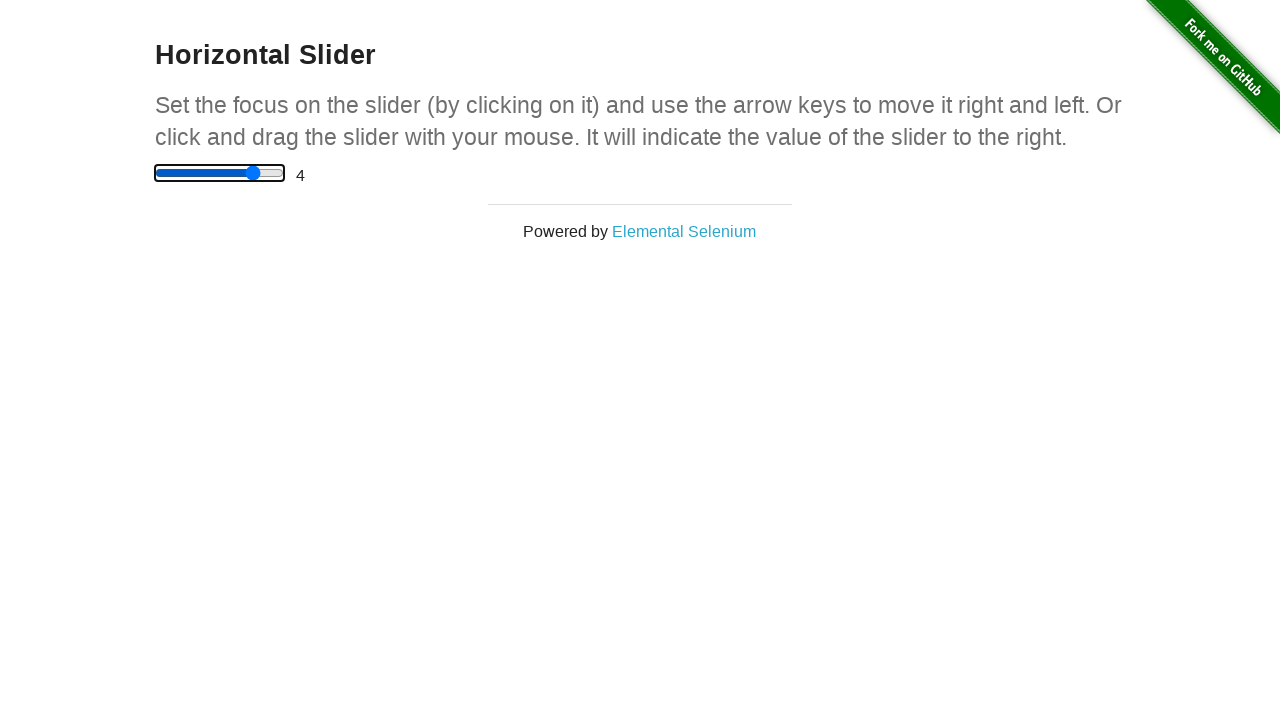

Pressed ArrowRight key to move slider right (iteration 4/10) on xpath=//div[@class='sliderContainer']/input
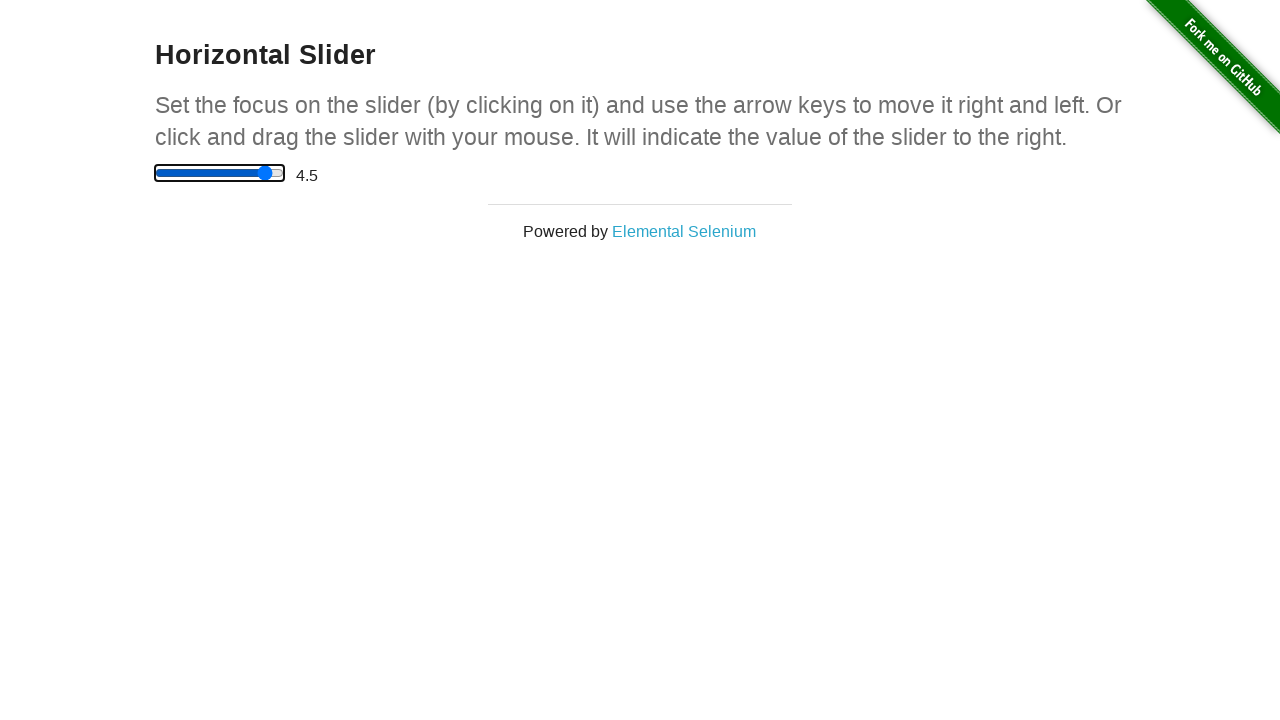

Pressed ArrowRight key to move slider right (iteration 5/10) on xpath=//div[@class='sliderContainer']/input
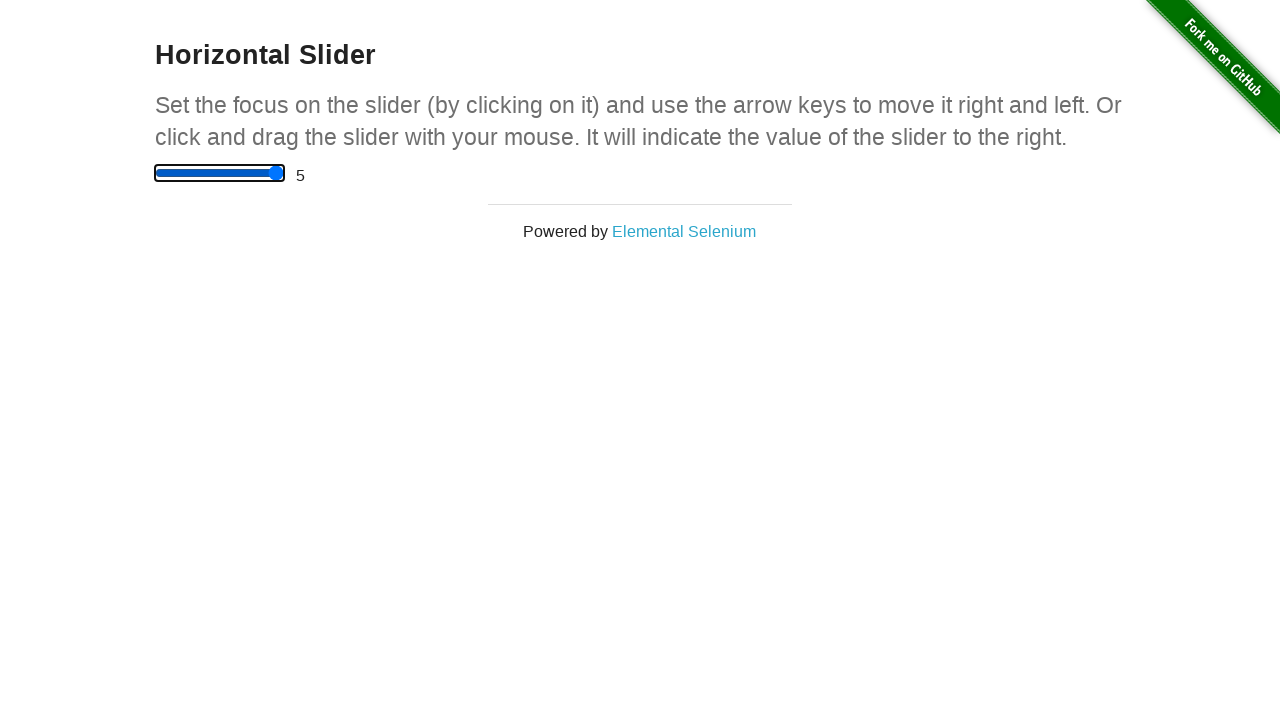

Pressed ArrowRight key to move slider right (iteration 6/10) on xpath=//div[@class='sliderContainer']/input
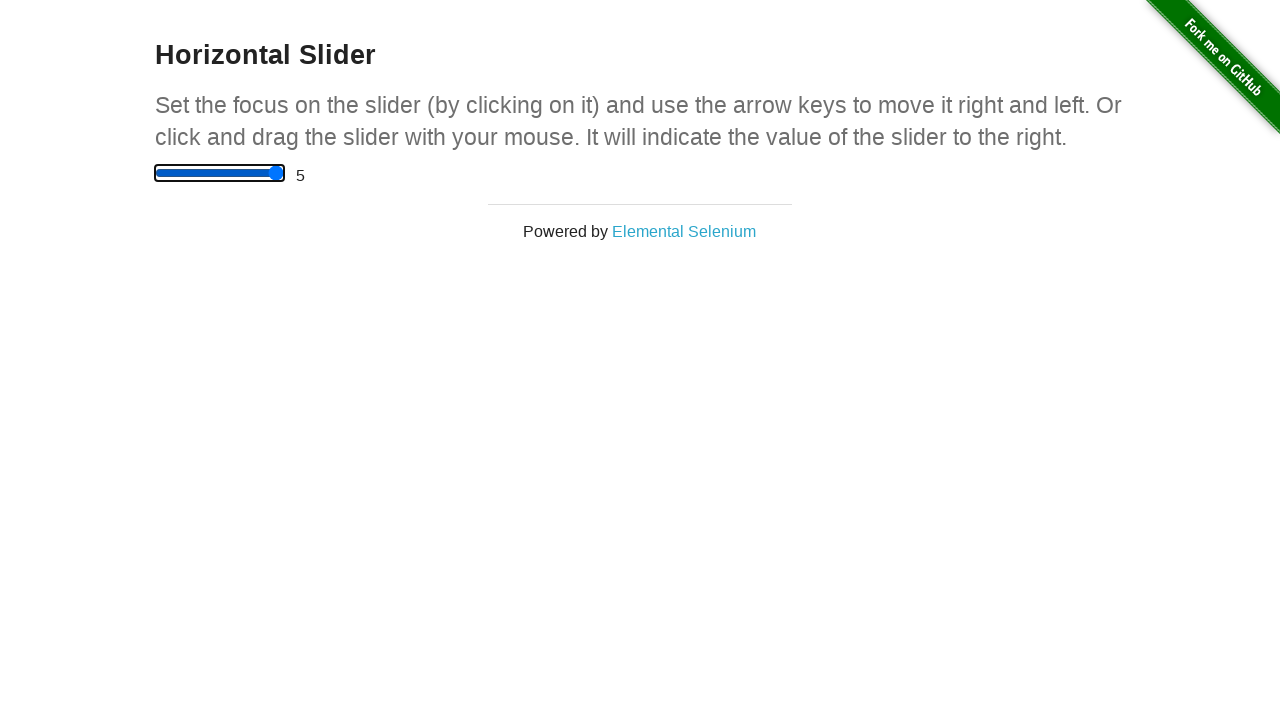

Pressed ArrowRight key to move slider right (iteration 7/10) on xpath=//div[@class='sliderContainer']/input
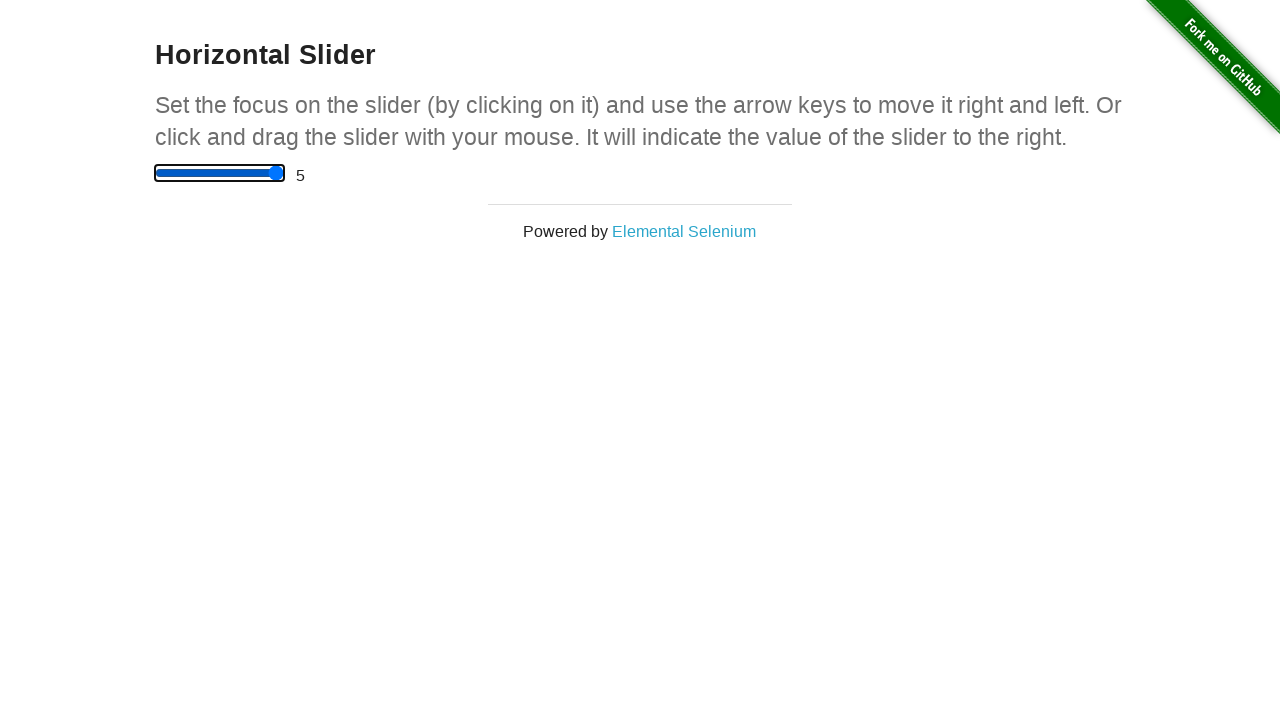

Pressed ArrowRight key to move slider right (iteration 8/10) on xpath=//div[@class='sliderContainer']/input
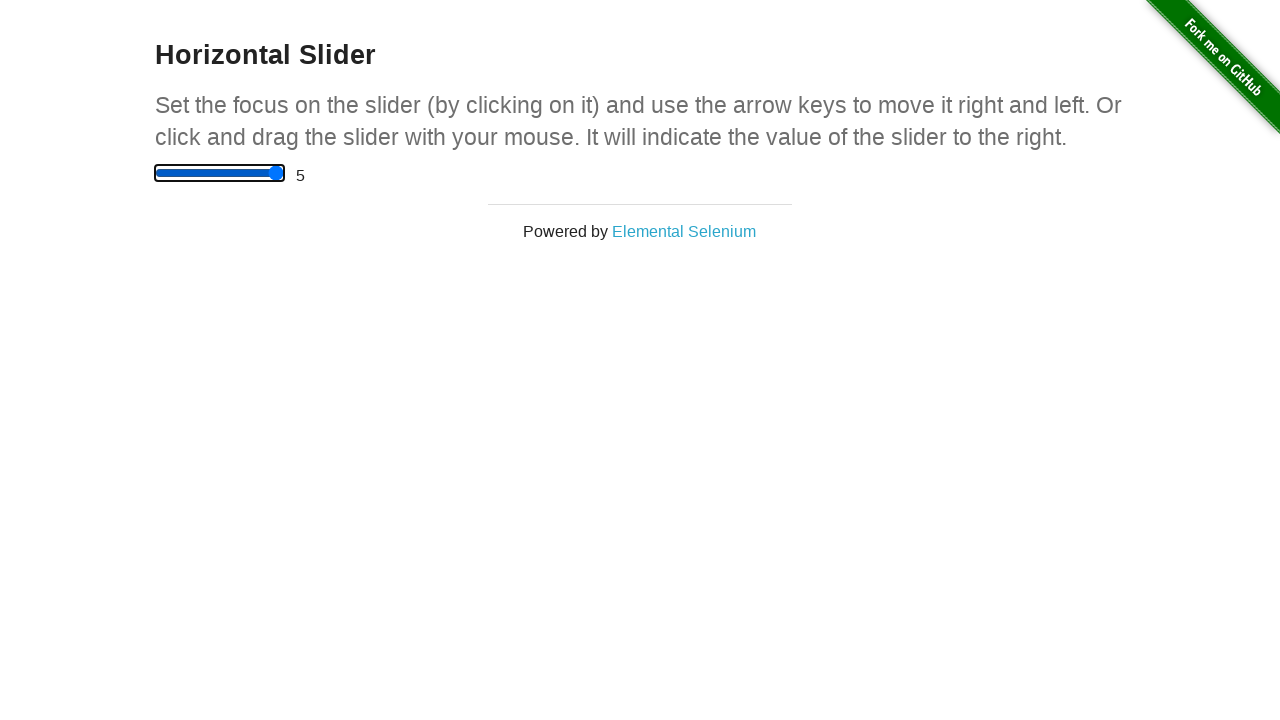

Pressed ArrowRight key to move slider right (iteration 9/10) on xpath=//div[@class='sliderContainer']/input
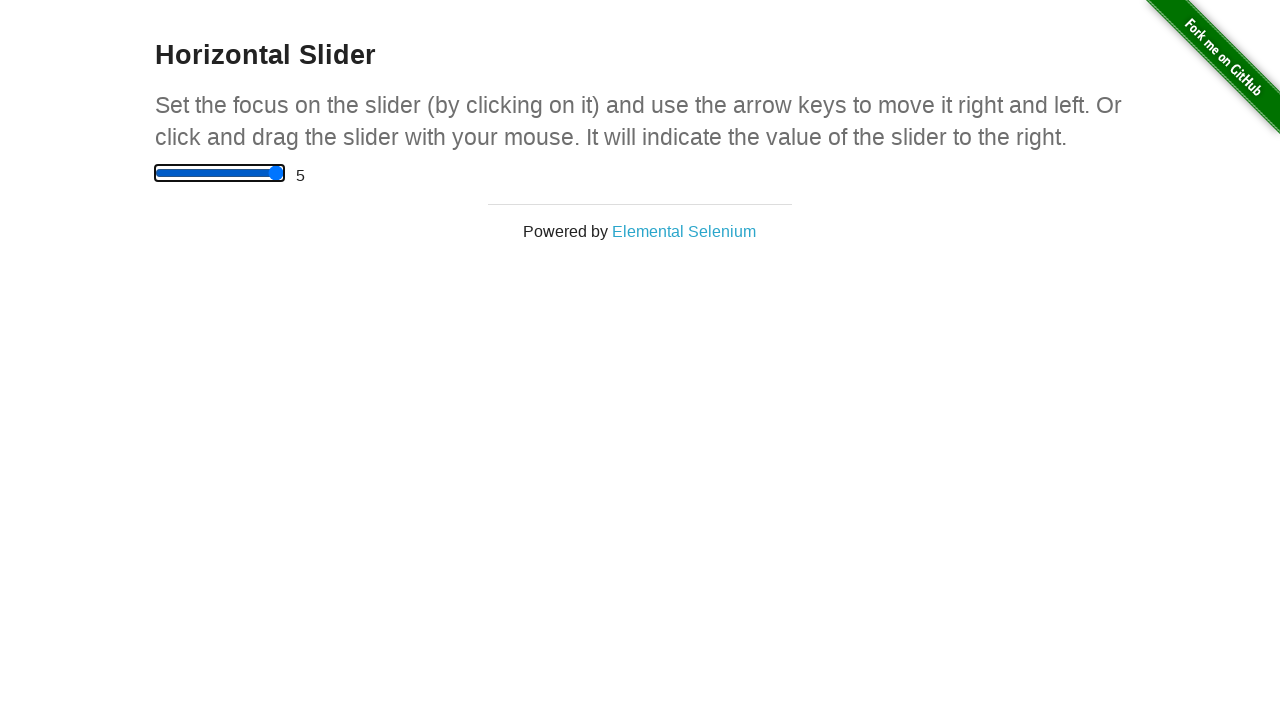

Pressed ArrowRight key to move slider right (iteration 10/10) on xpath=//div[@class='sliderContainer']/input
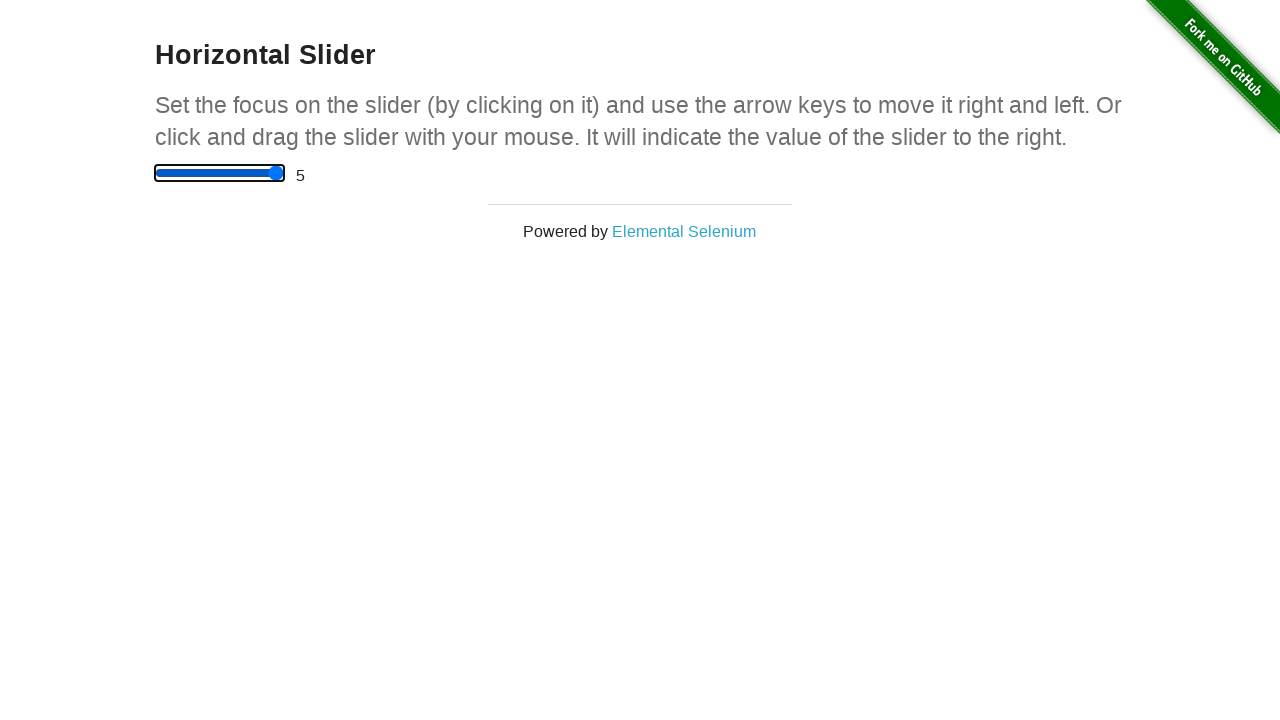

Pressed ArrowLeft key to move slider left (iteration 1/10) on xpath=//div[@class='sliderContainer']/input
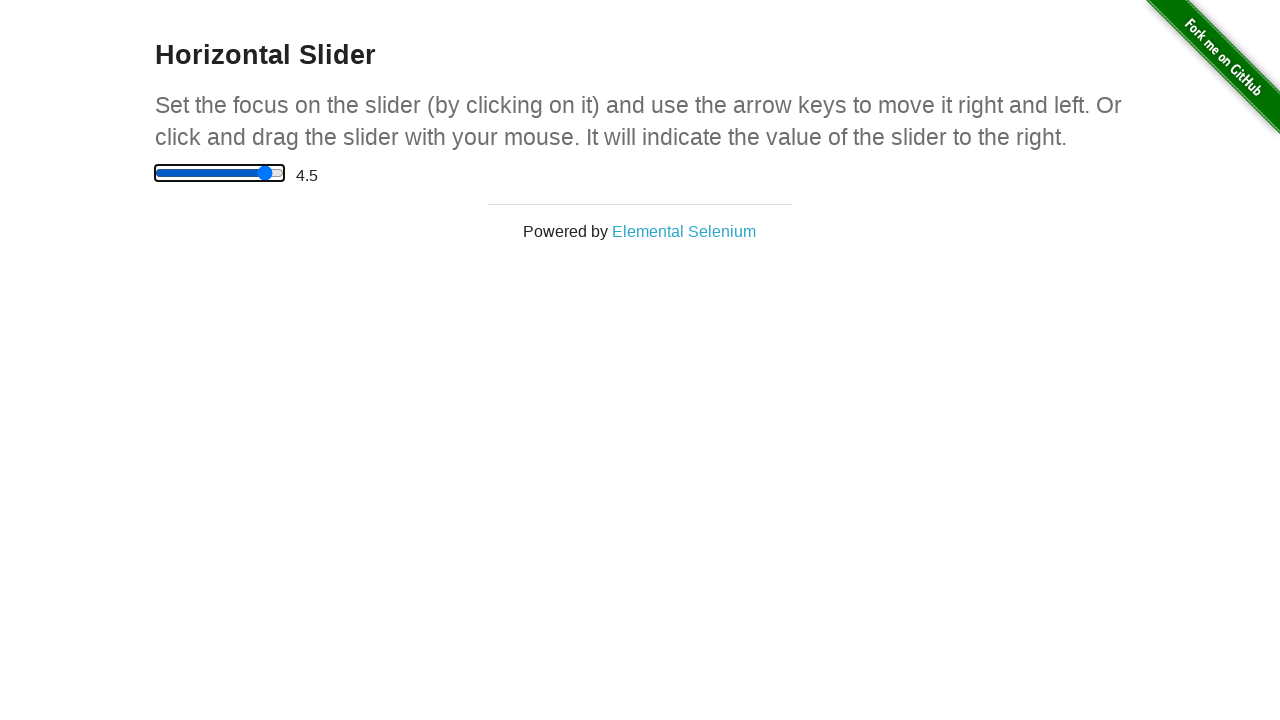

Pressed ArrowLeft key to move slider left (iteration 2/10) on xpath=//div[@class='sliderContainer']/input
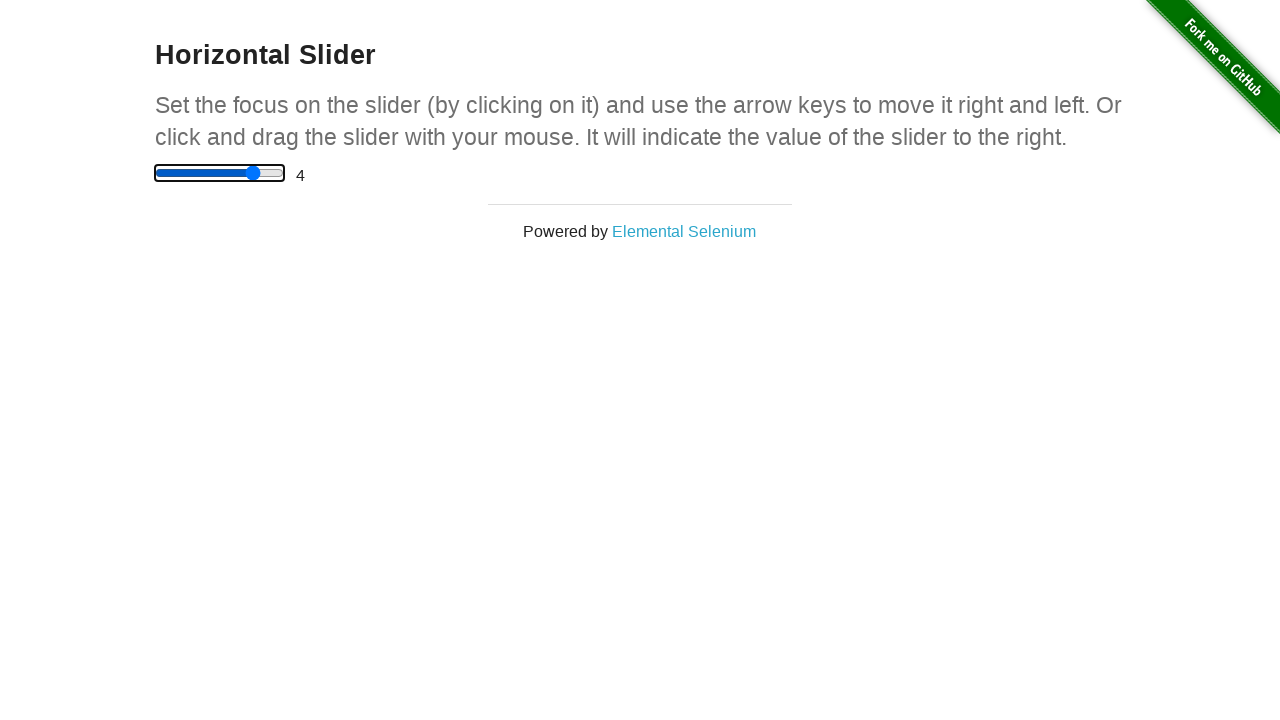

Pressed ArrowLeft key to move slider left (iteration 3/10) on xpath=//div[@class='sliderContainer']/input
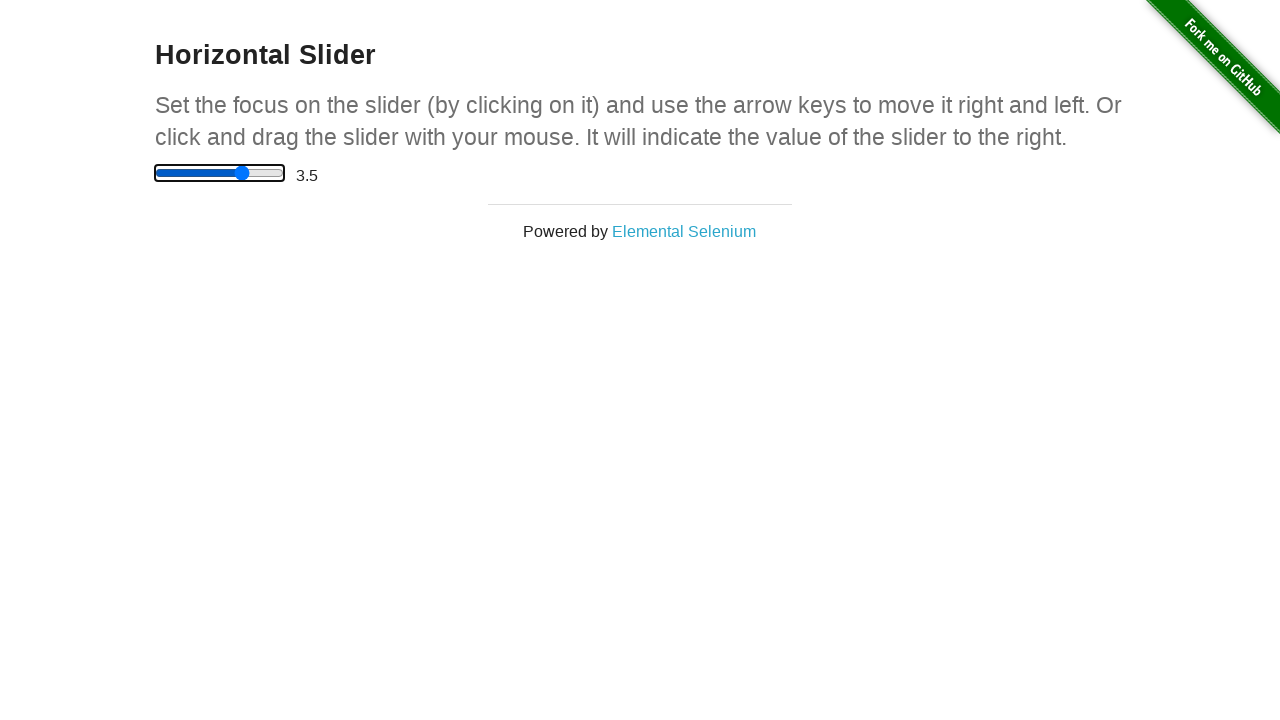

Pressed ArrowLeft key to move slider left (iteration 4/10) on xpath=//div[@class='sliderContainer']/input
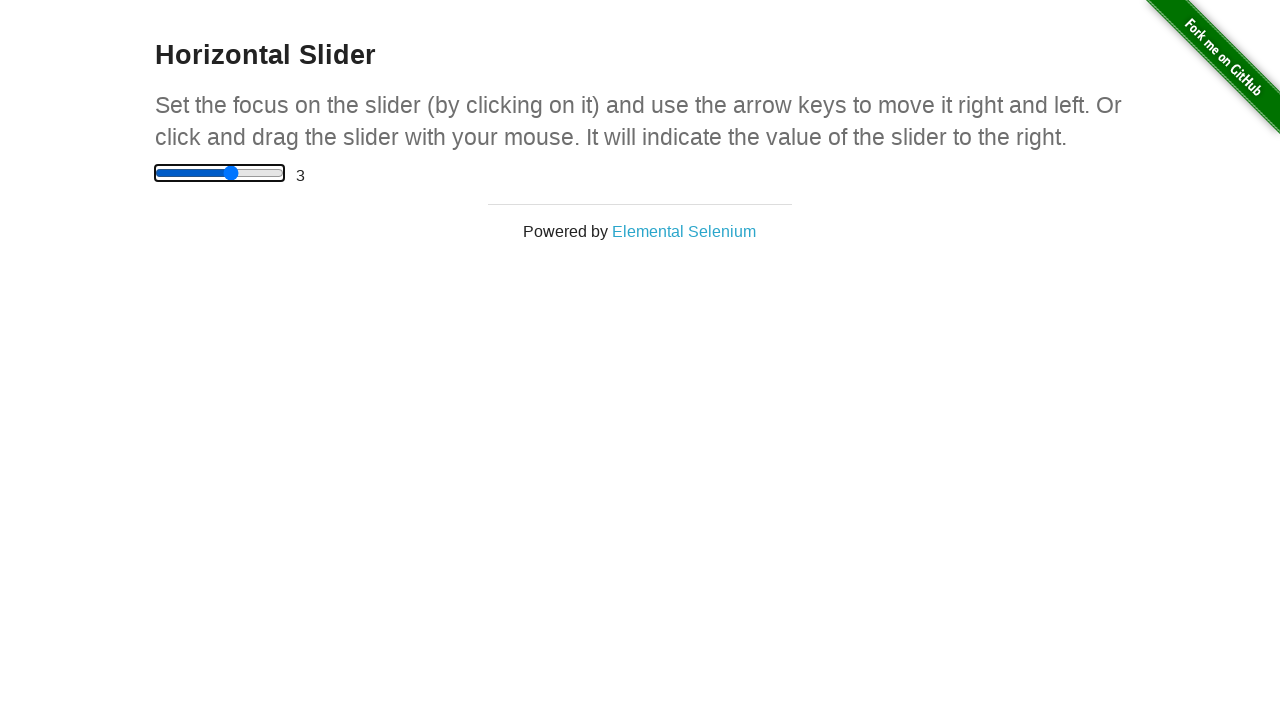

Pressed ArrowLeft key to move slider left (iteration 5/10) on xpath=//div[@class='sliderContainer']/input
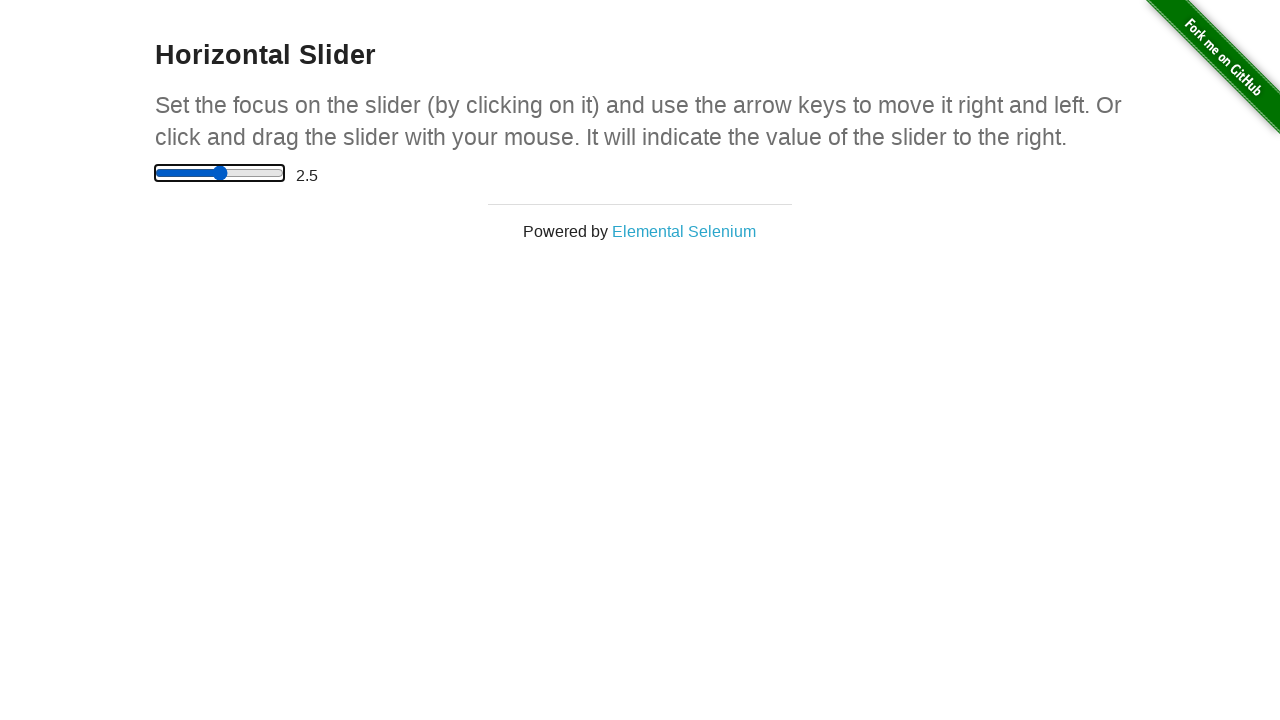

Pressed ArrowLeft key to move slider left (iteration 6/10) on xpath=//div[@class='sliderContainer']/input
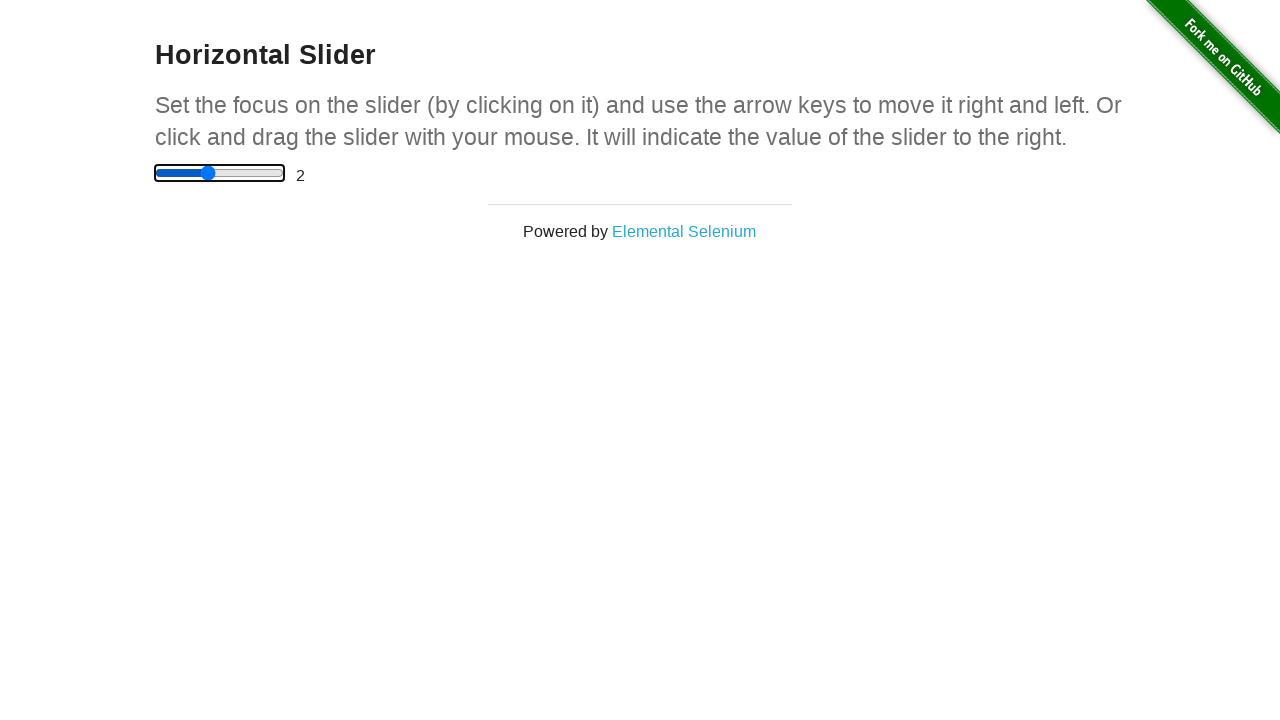

Pressed ArrowLeft key to move slider left (iteration 7/10) on xpath=//div[@class='sliderContainer']/input
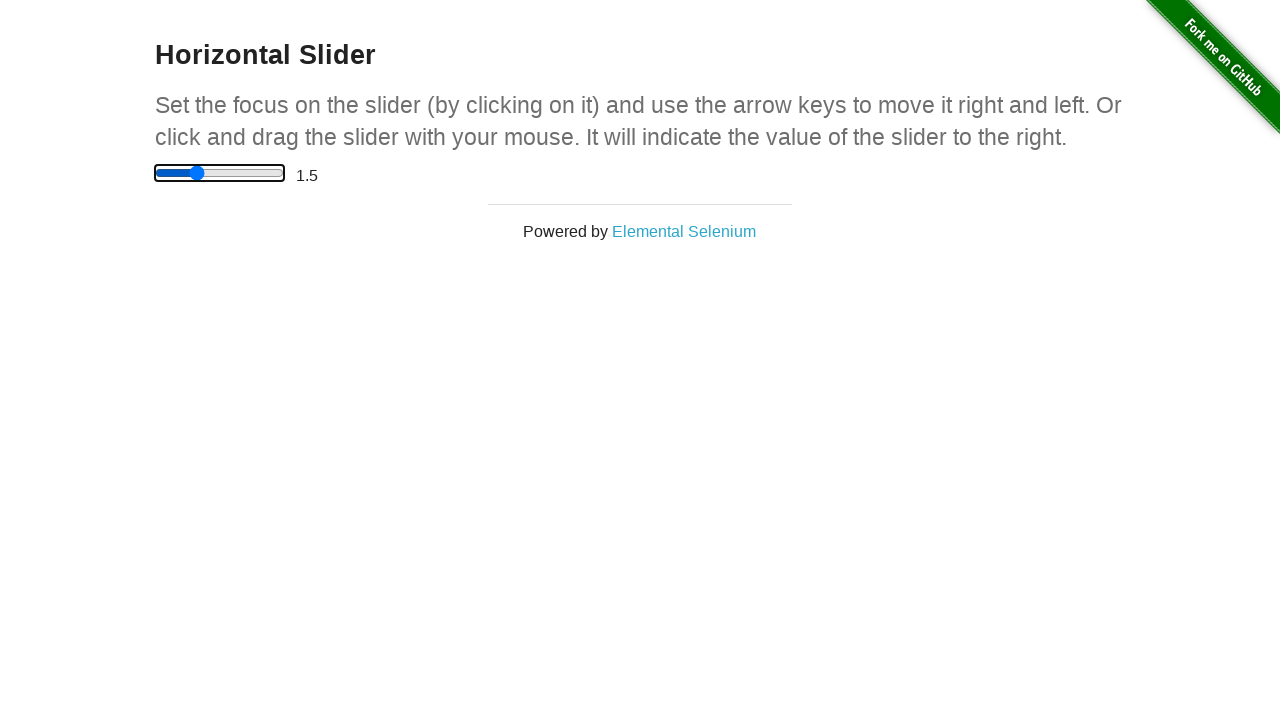

Pressed ArrowLeft key to move slider left (iteration 8/10) on xpath=//div[@class='sliderContainer']/input
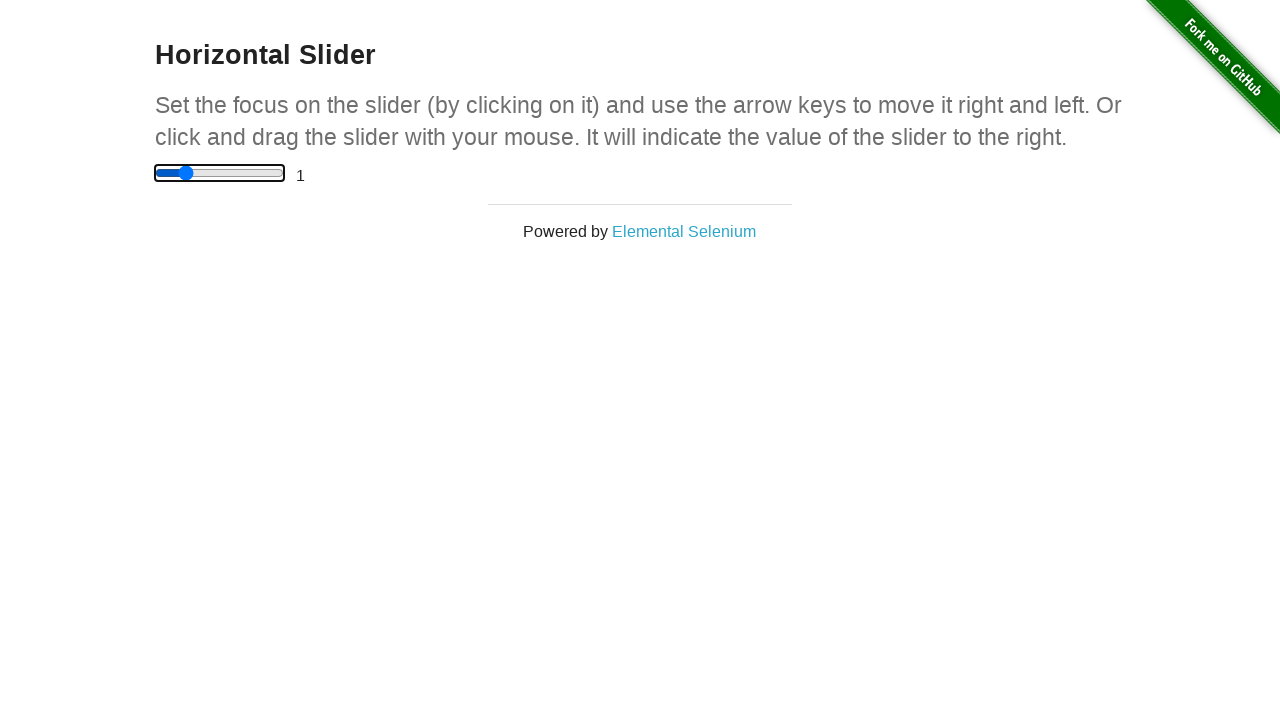

Pressed ArrowLeft key to move slider left (iteration 9/10) on xpath=//div[@class='sliderContainer']/input
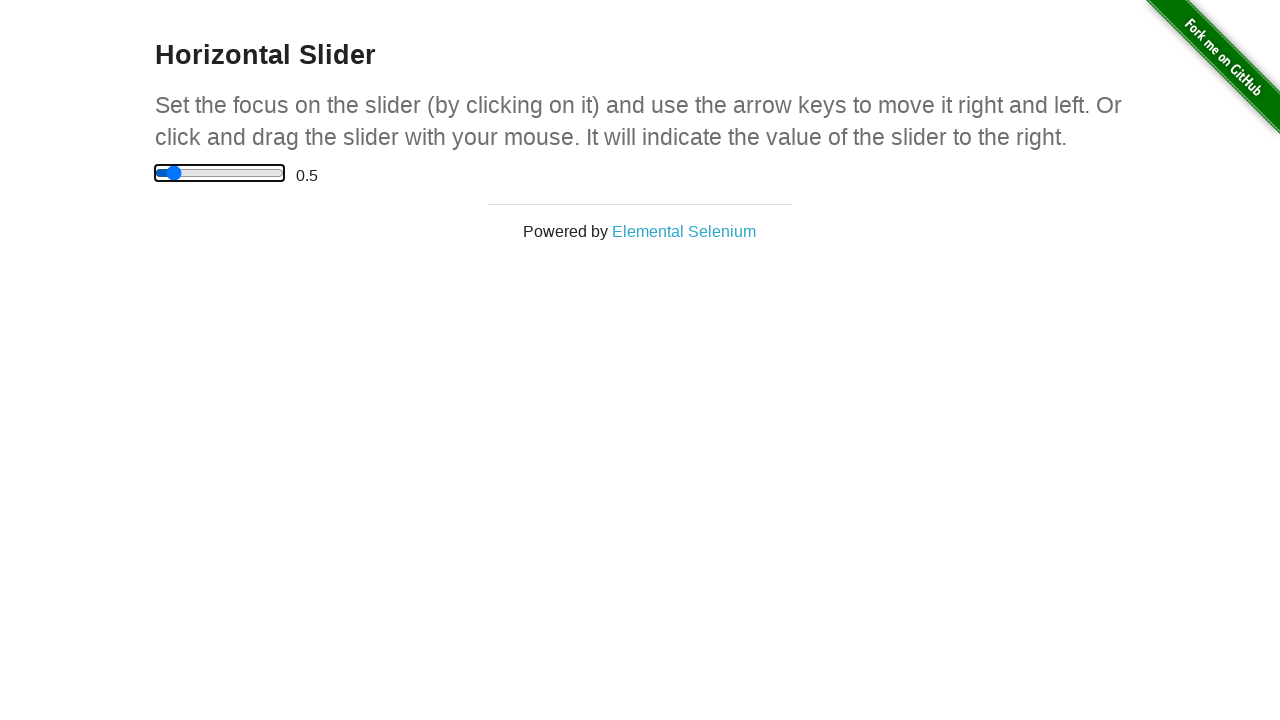

Pressed ArrowLeft key to move slider left (iteration 10/10) on xpath=//div[@class='sliderContainer']/input
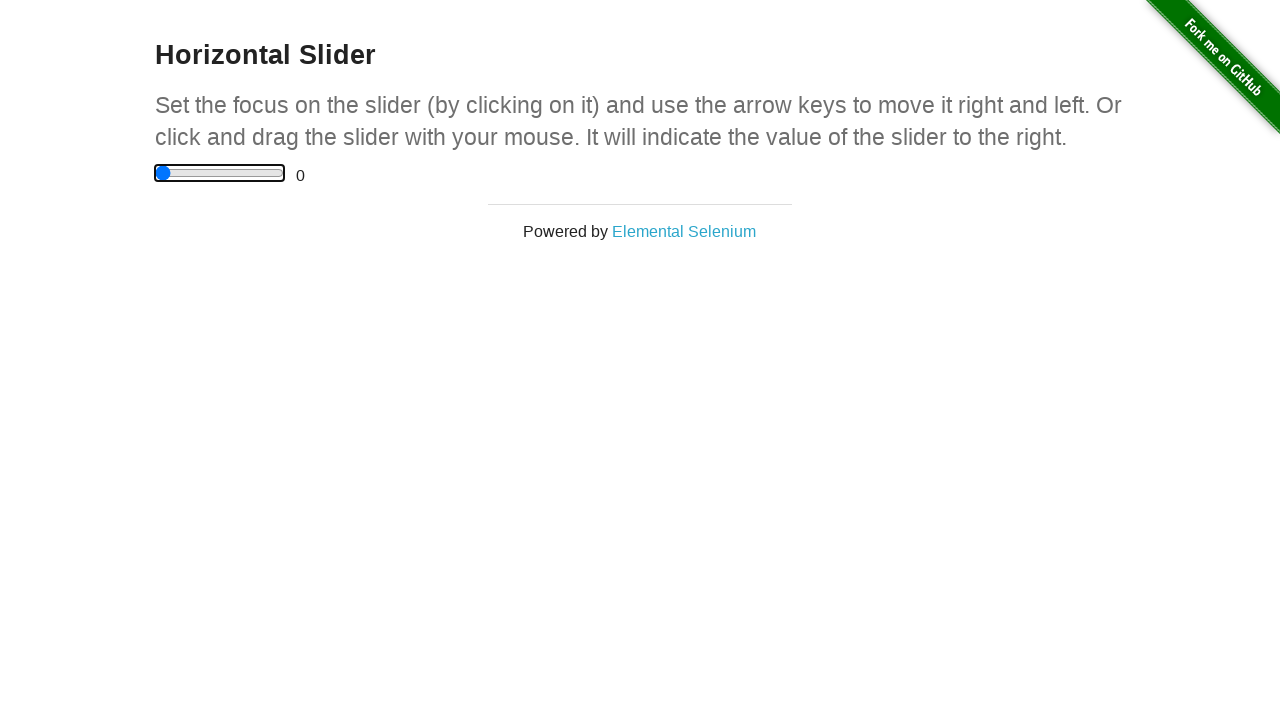

Retrieved slider bounding box
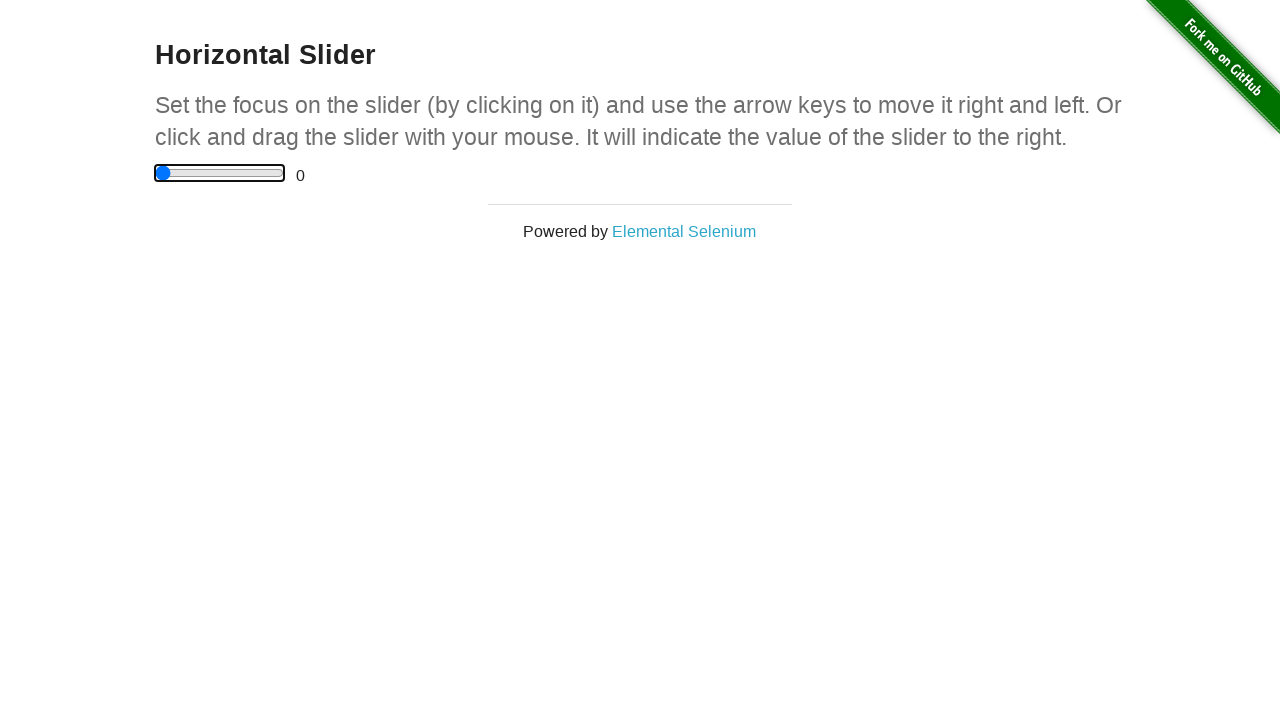

Retrieved range display bounding box
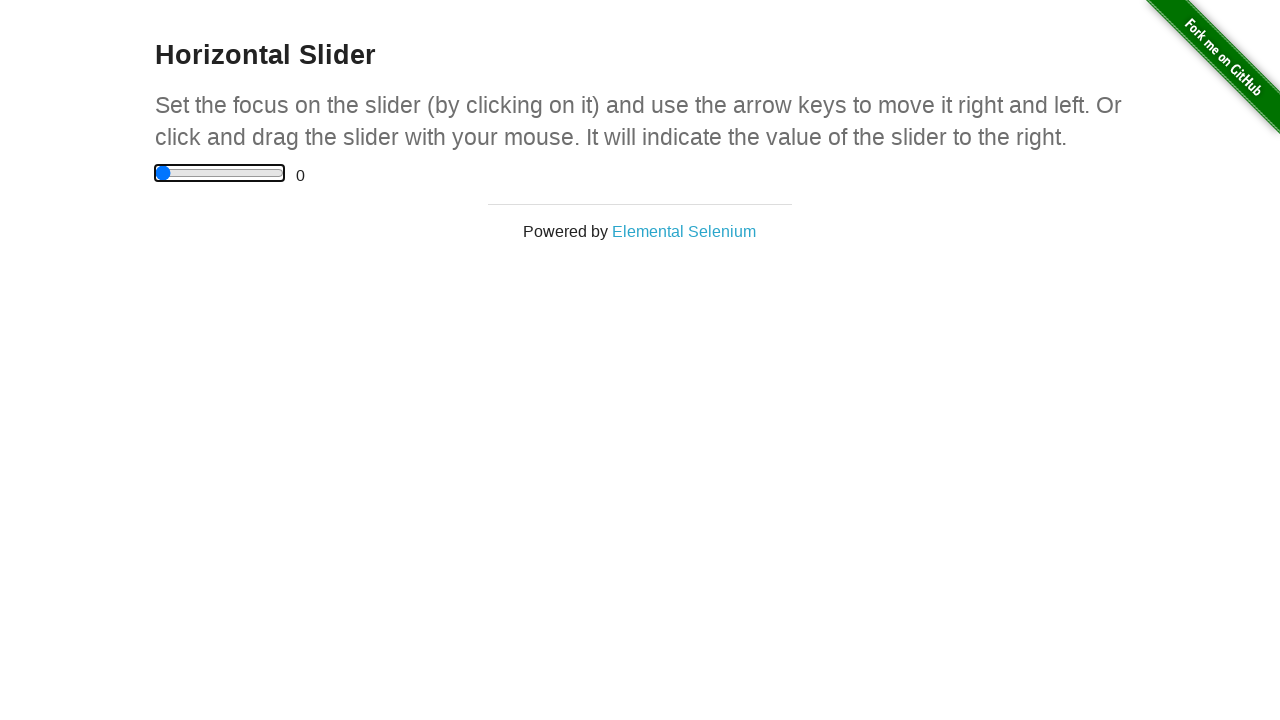

Moved mouse to center of slider at (220, 173)
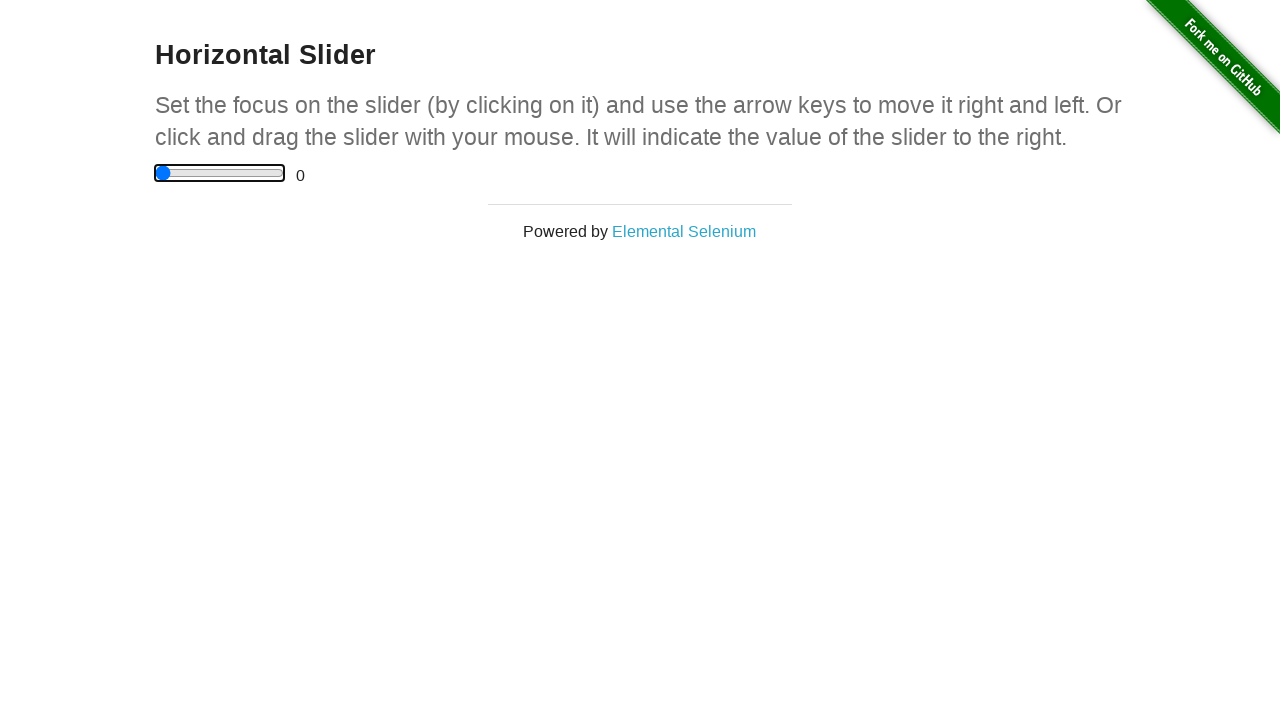

Pressed mouse button down to start dragging at (220, 173)
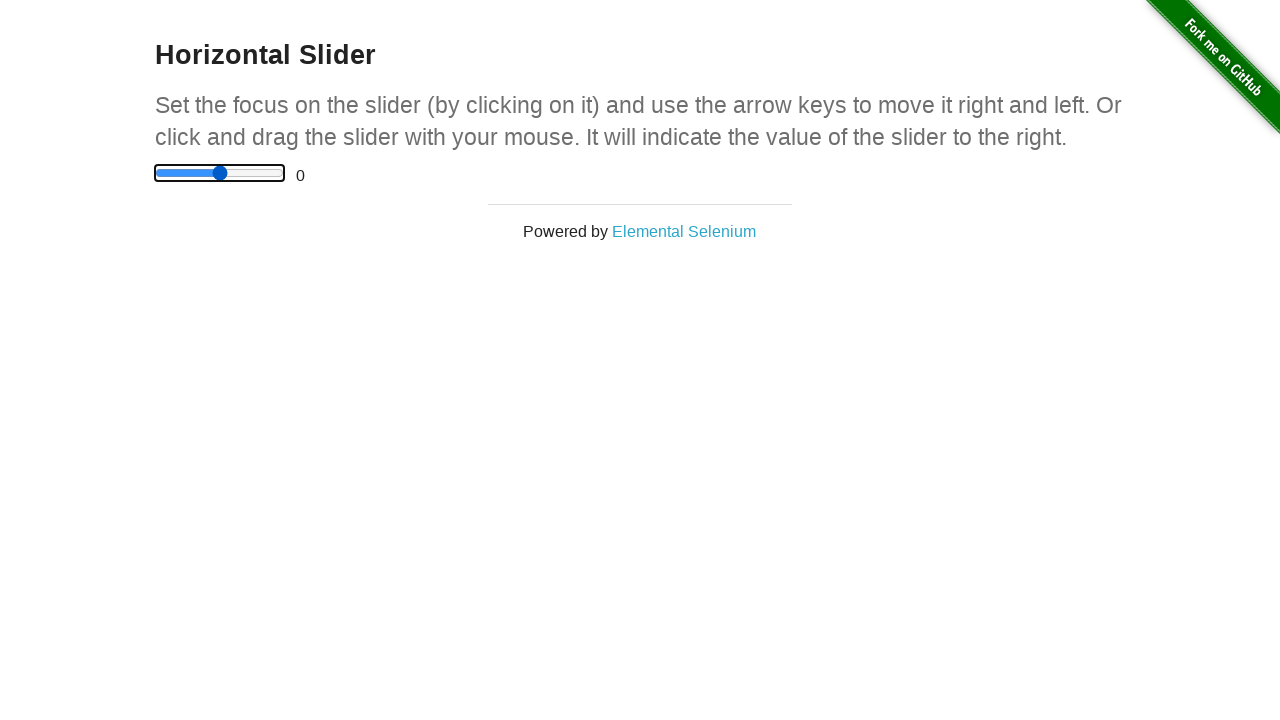

Dragged mouse to range display position at (296, 167)
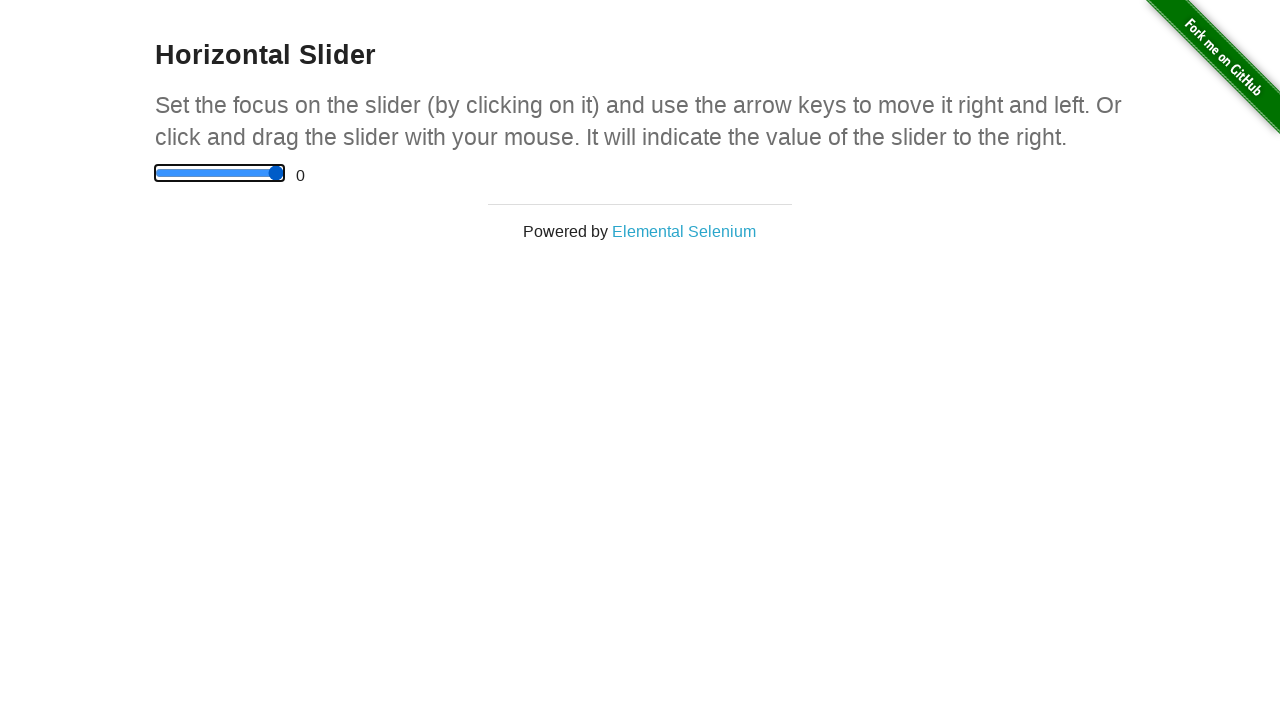

Released mouse button to complete drag action at (296, 167)
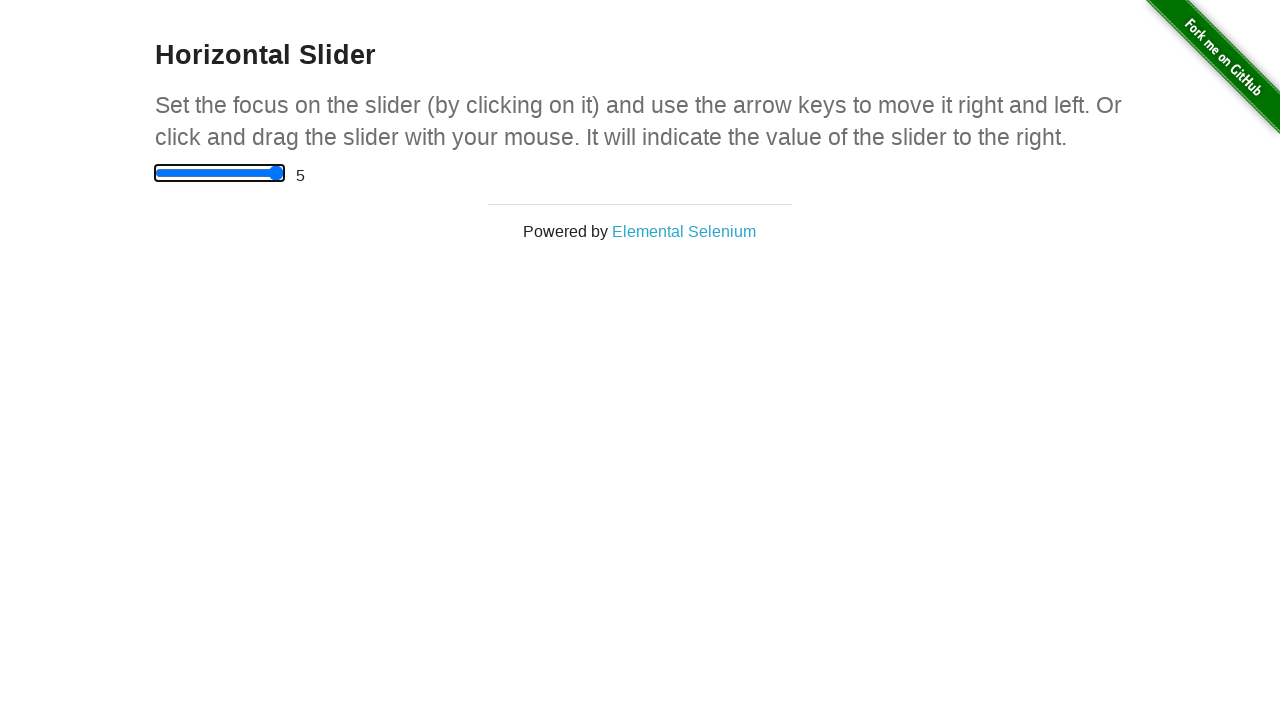

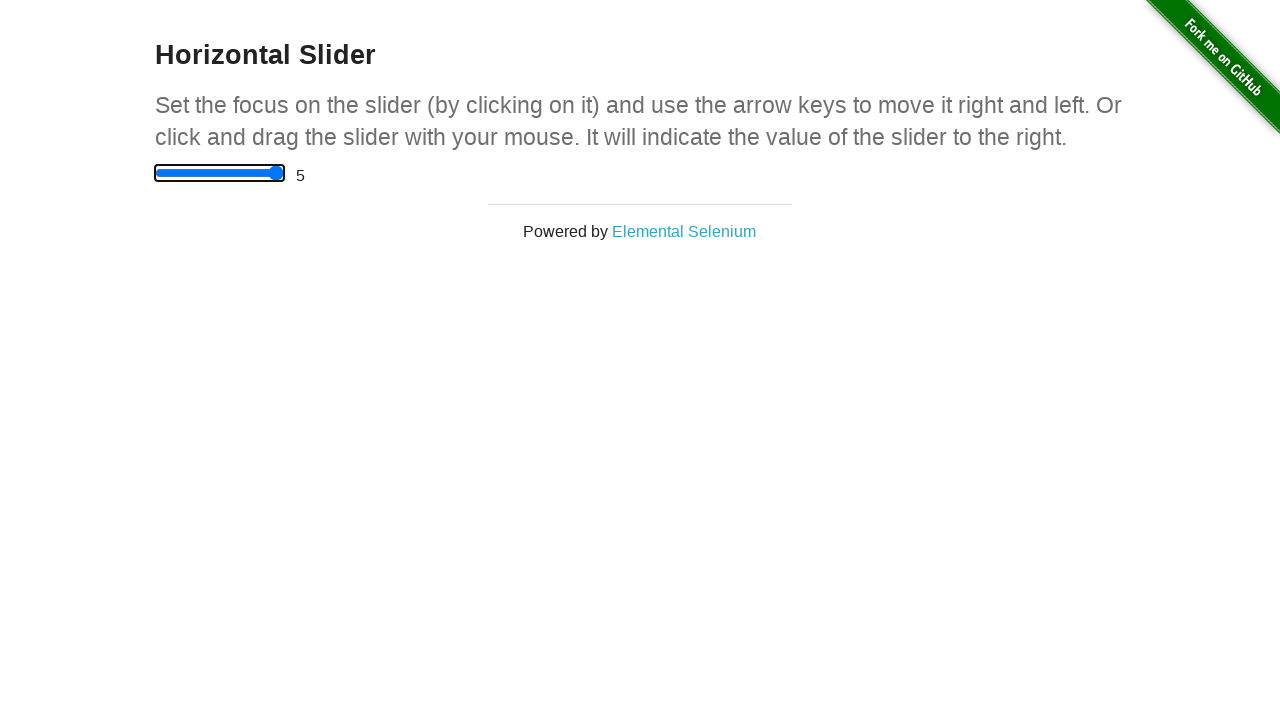